Tests the search functionality on a fruits page by entering "ana" in the search box and verifying that filtered results appear

Starting URL: https://labasse.github.io/fruits/

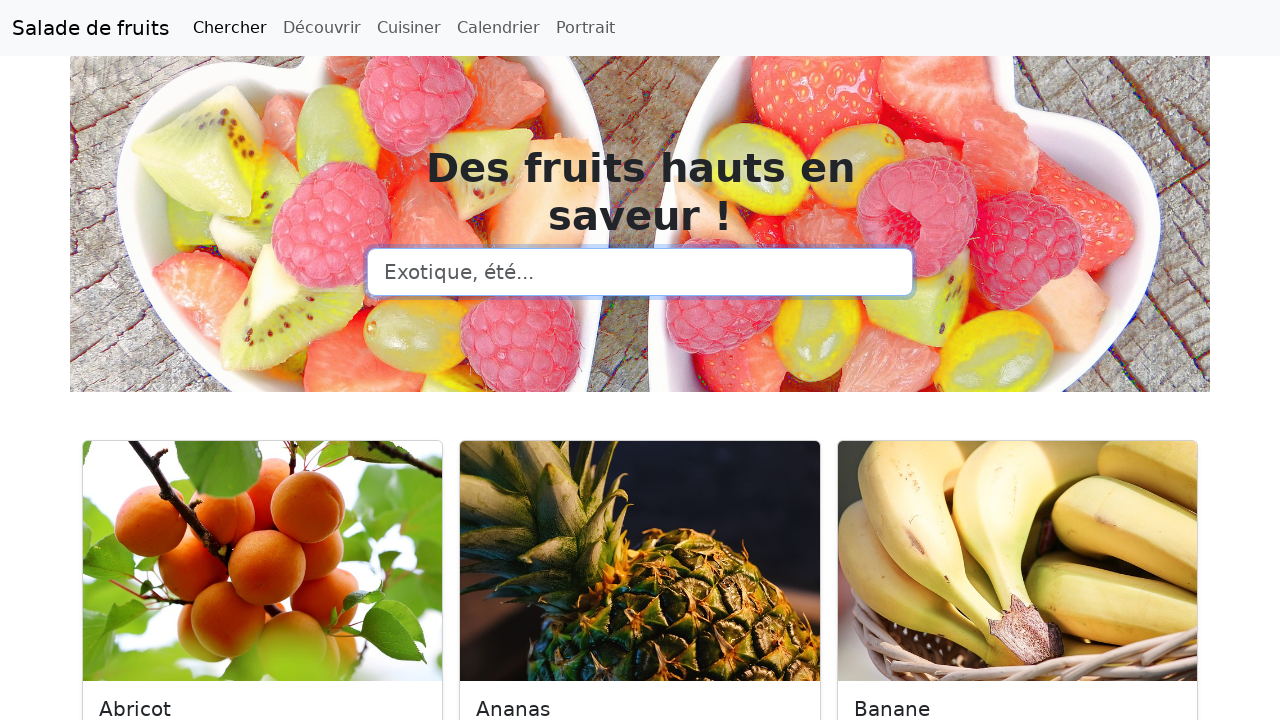

Clicked on the search input field at (640, 272) on input[type='search']
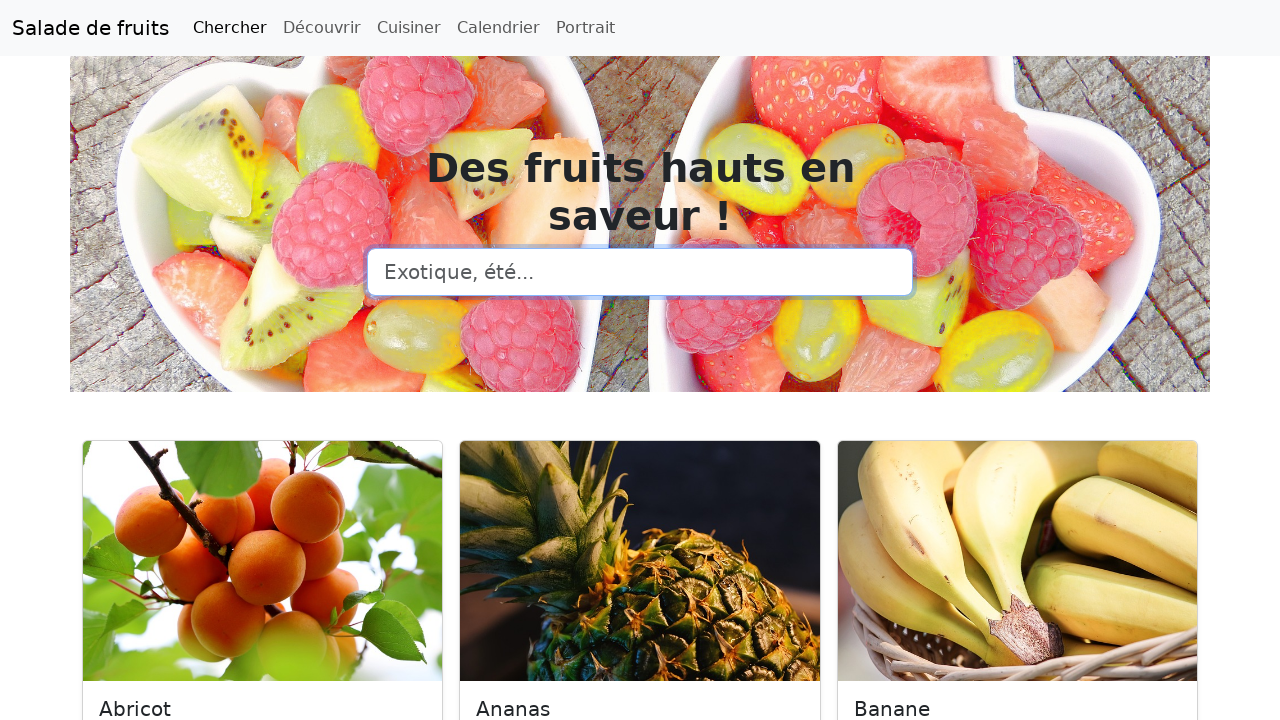

Entered 'ana' in the search field on input[type='search']
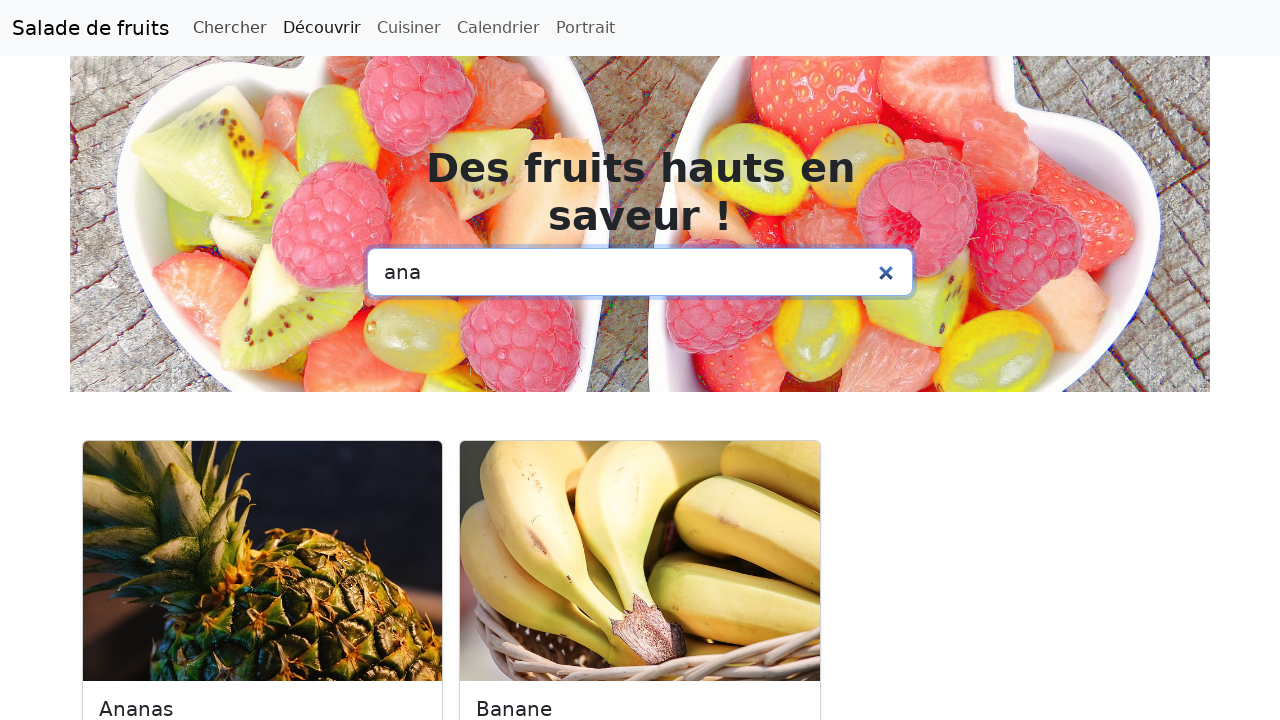

Filtered results with 'ana' appeared
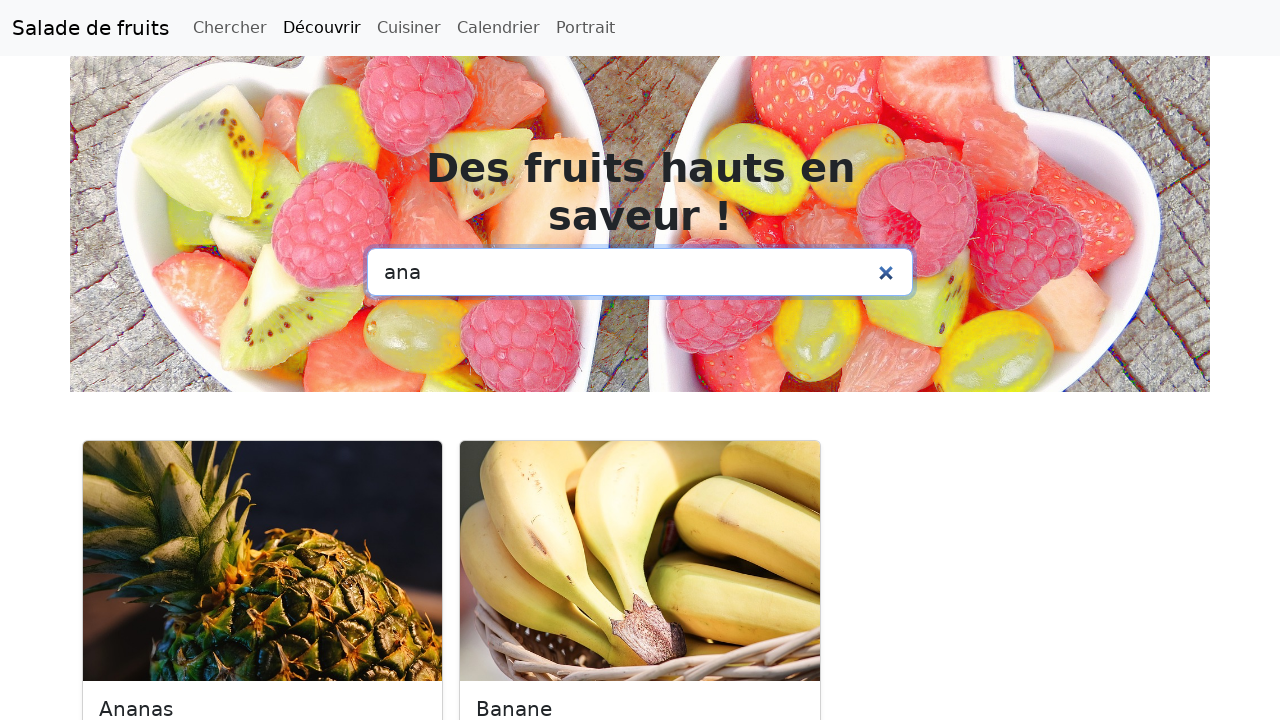

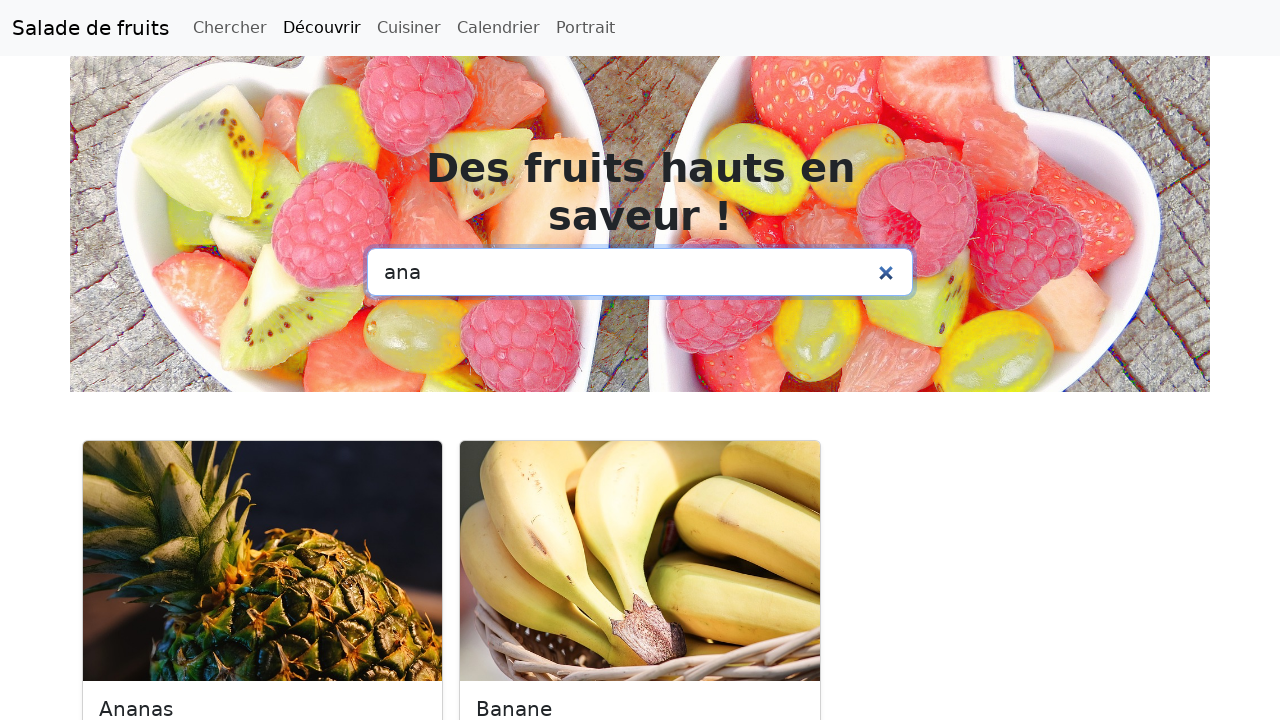